Tests selecting rarity filters by clicking on five rarity buttons in sequence on a character/material selection page

Starting URL: https://puppiizsunniiz.github.io/AN-EN-Tags/akmatuses.html

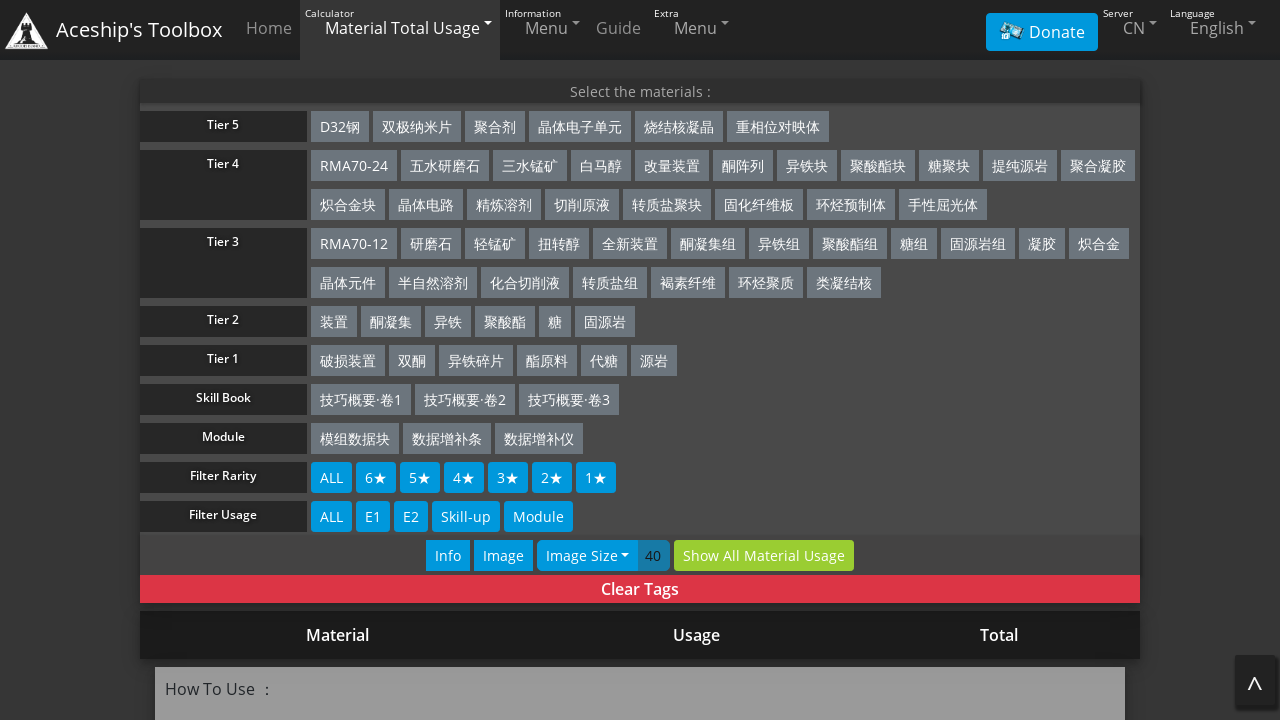

Clicked rarity filter button 3 at (420, 478) on xpath=/html/body/div[4]/div[1]/div[9]/div[2]/button[3]
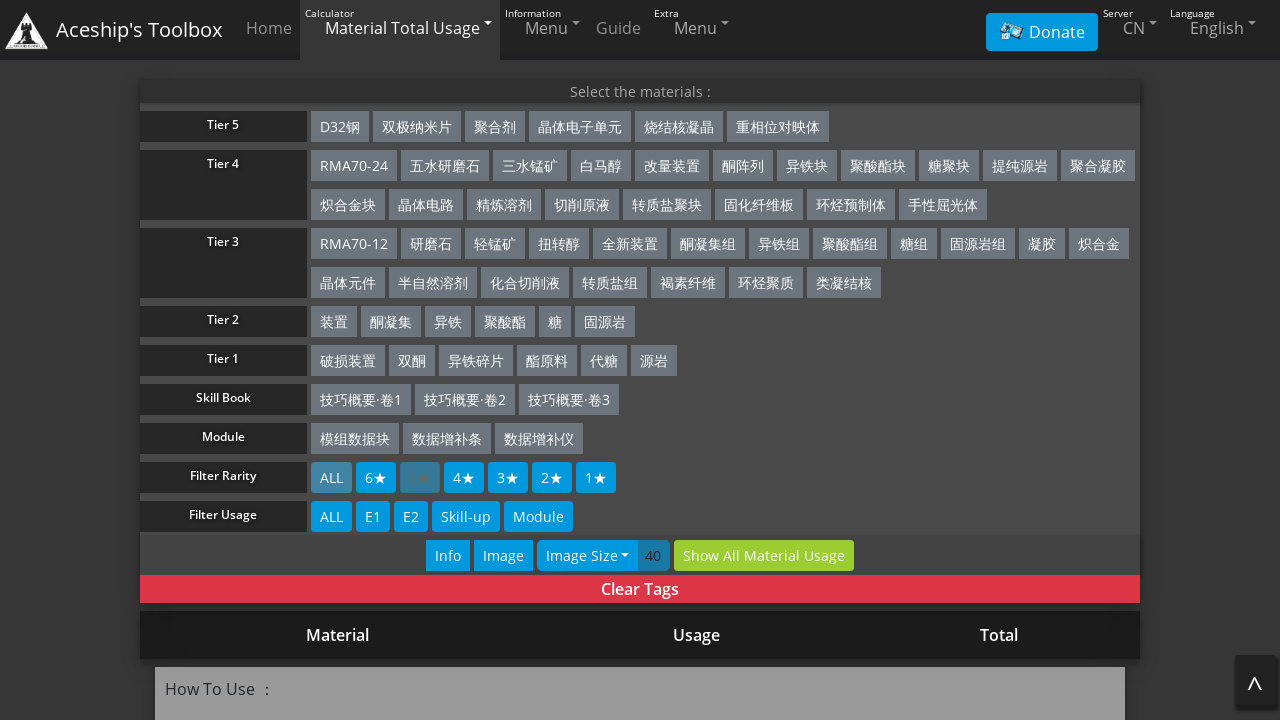

Clicked rarity filter button 4 at (464, 478) on xpath=/html/body/div[4]/div[1]/div[9]/div[2]/button[4]
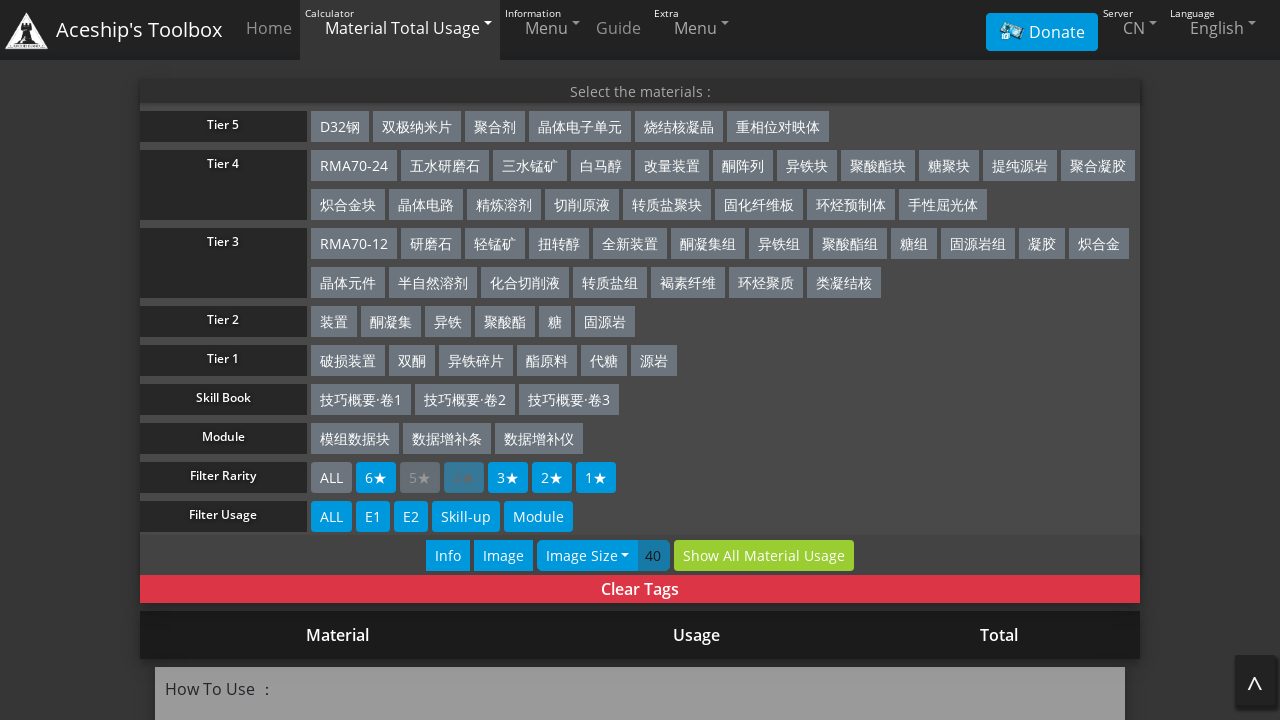

Clicked rarity filter button 5 at (508, 478) on xpath=/html/body/div[4]/div[1]/div[9]/div[2]/button[5]
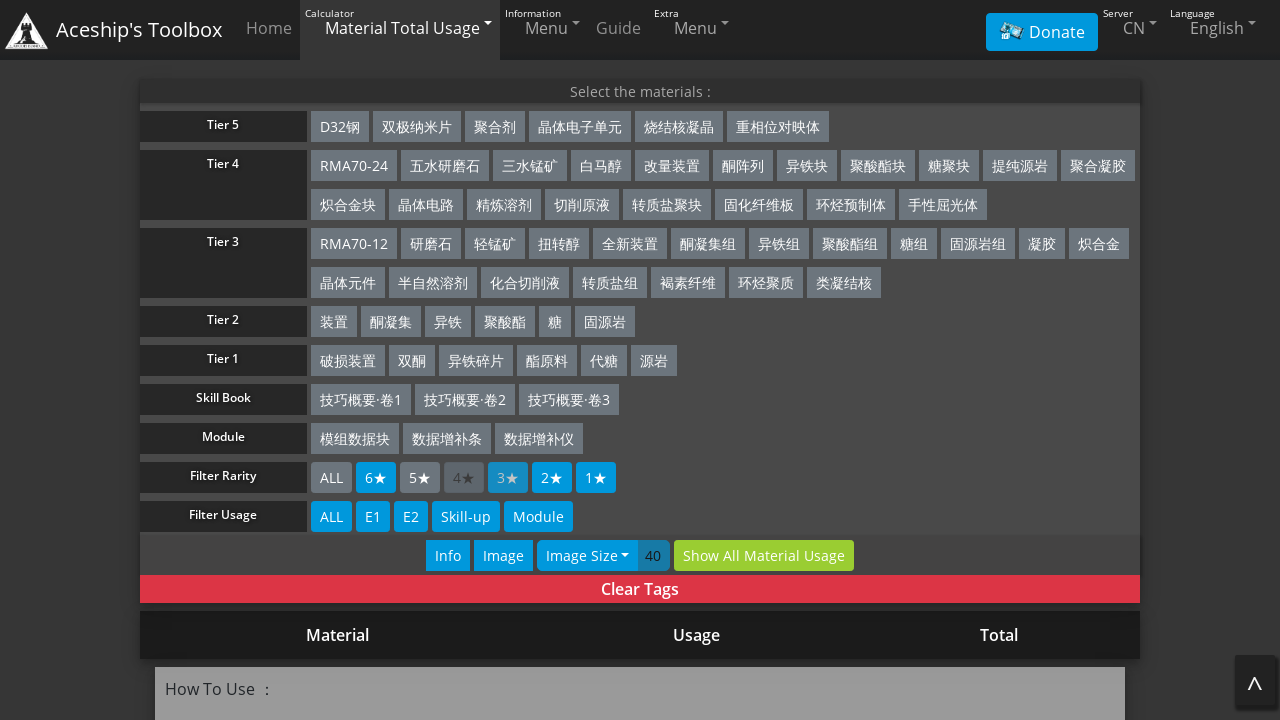

Clicked rarity filter button 6 at (552, 478) on xpath=/html/body/div[4]/div[1]/div[9]/div[2]/button[6]
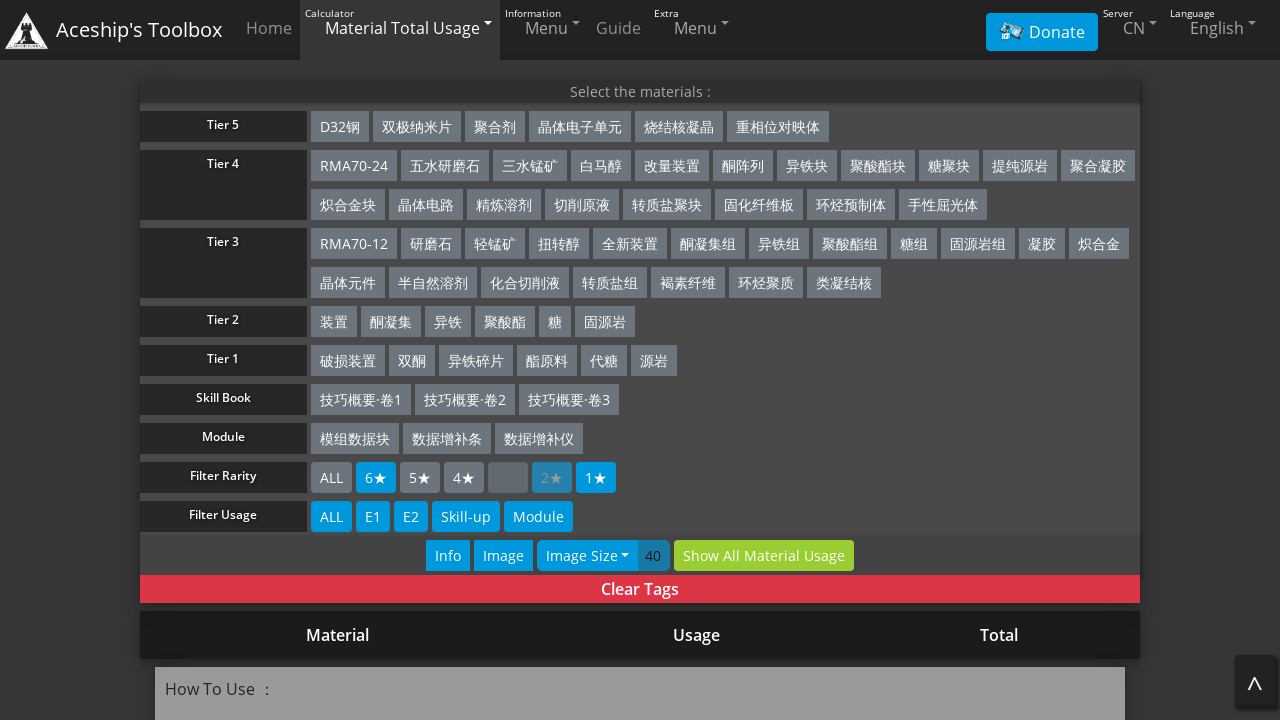

Clicked rarity filter button 7 at (596, 478) on xpath=/html/body/div[4]/div[1]/div[9]/div[2]/button[7]
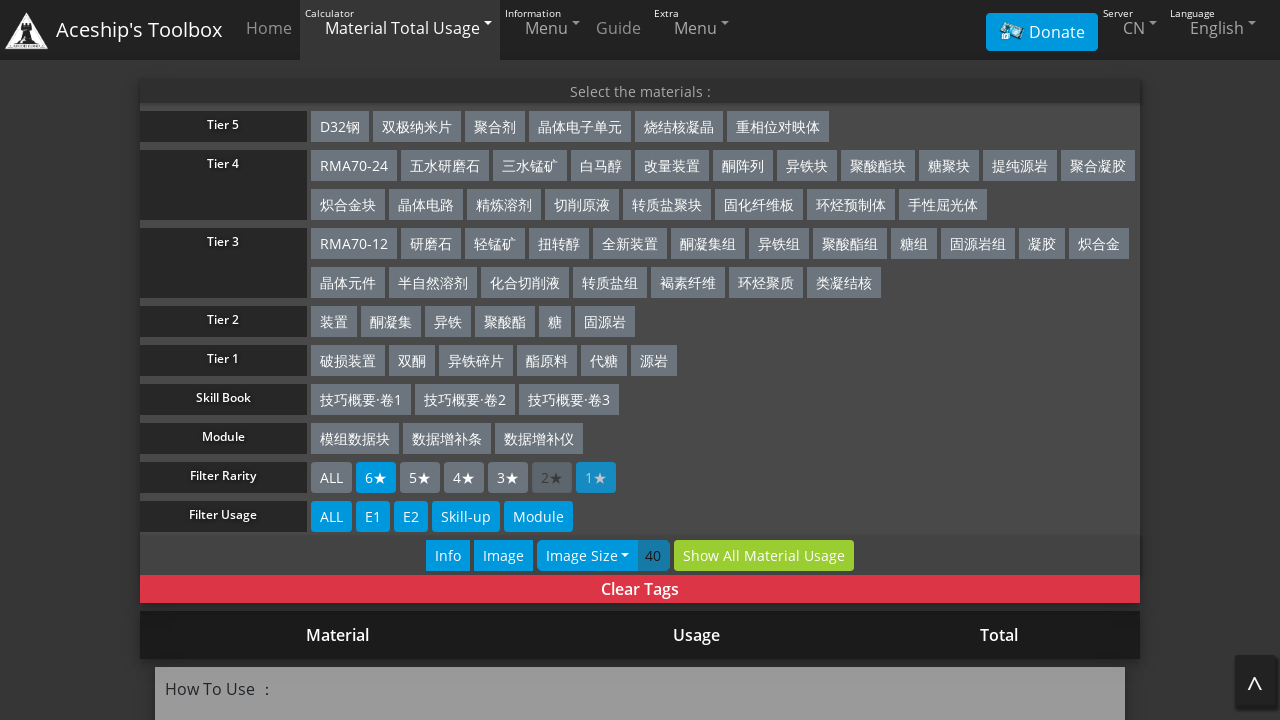

Waited for page to update after rarity selections
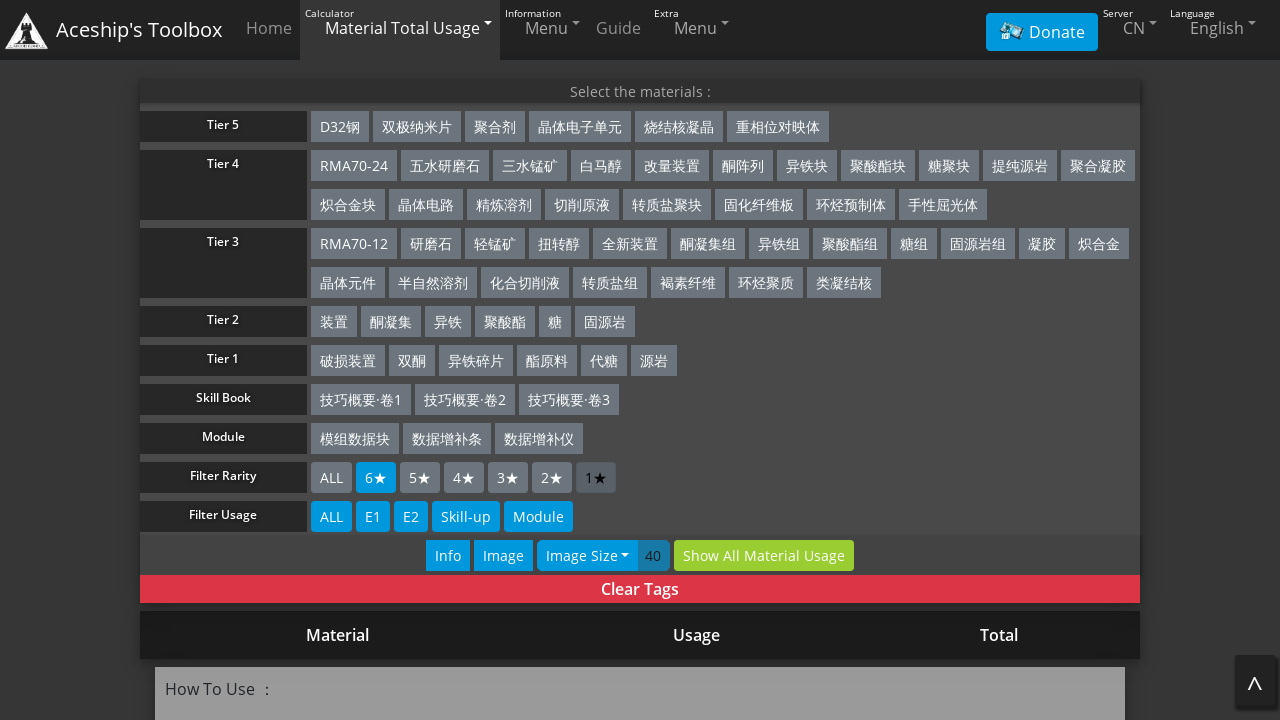

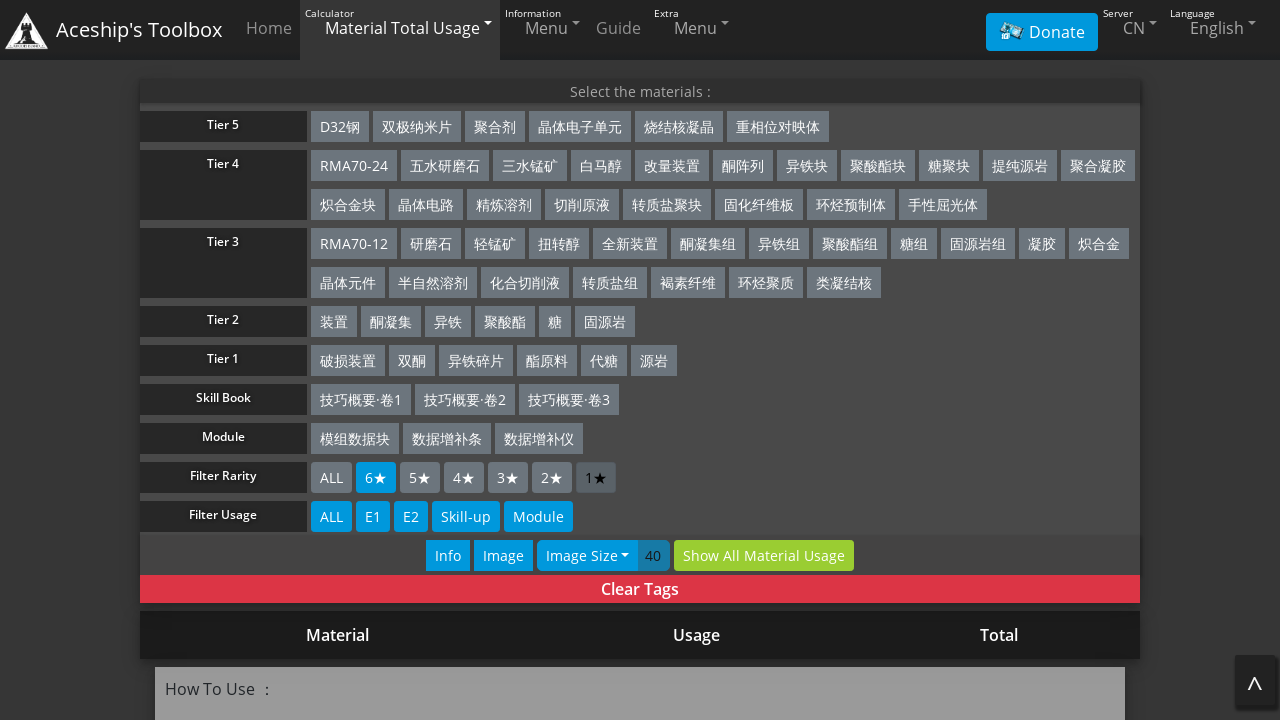